Tests radio button and checkbox selection behavior by clicking and verifying their selected states

Starting URL: https://automationfc.github.io/basic-form/index.html

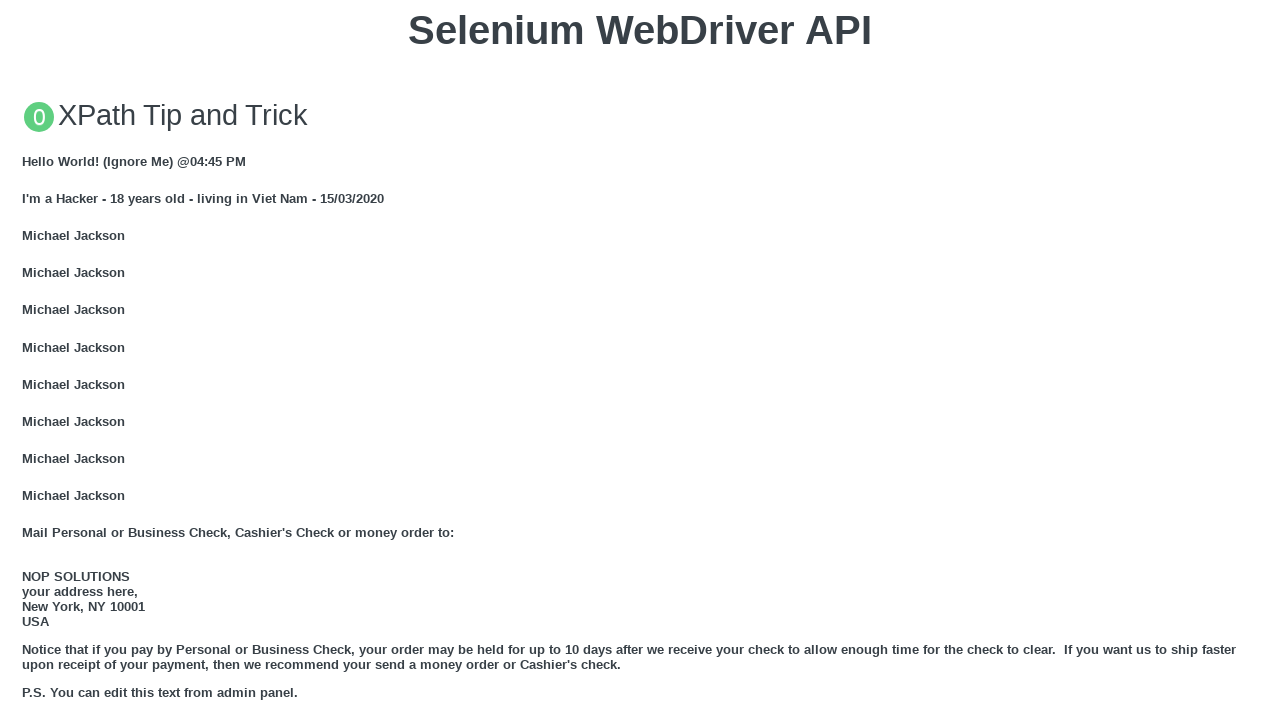

Clicked the Under 18 radio button at (28, 360) on #under_18
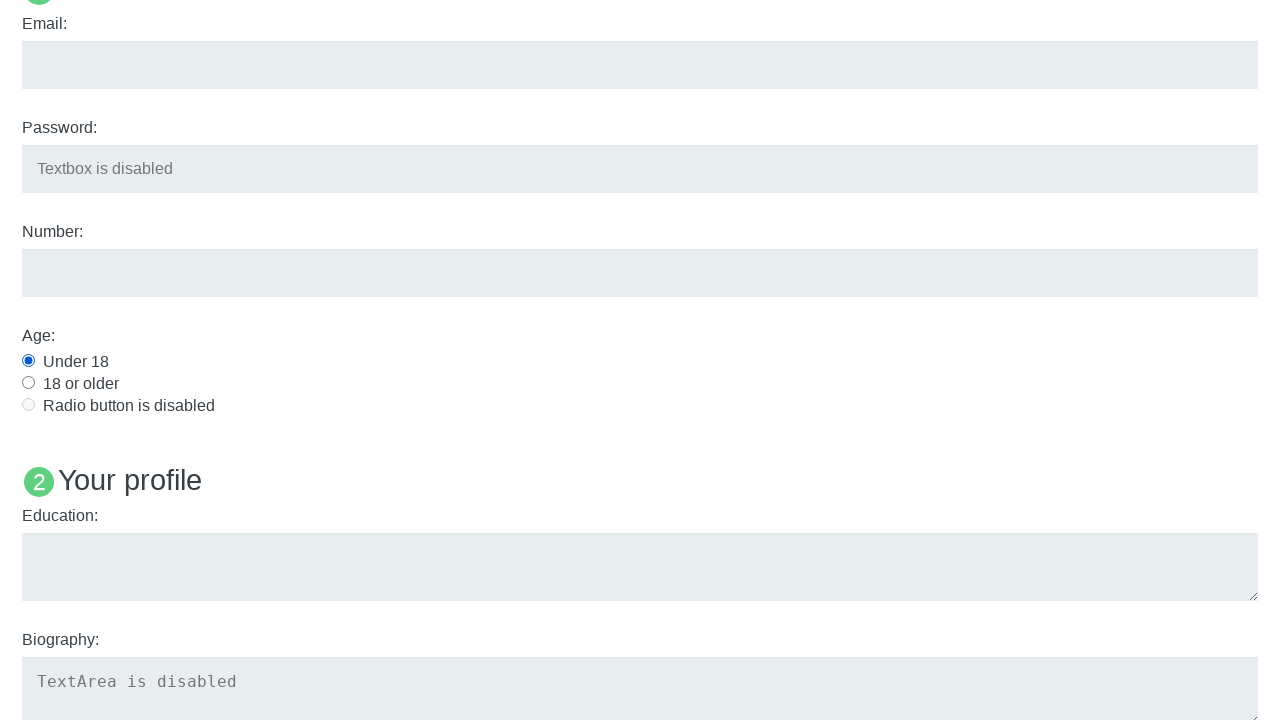

Clicked the Java checkbox to select it at (28, 361) on #java
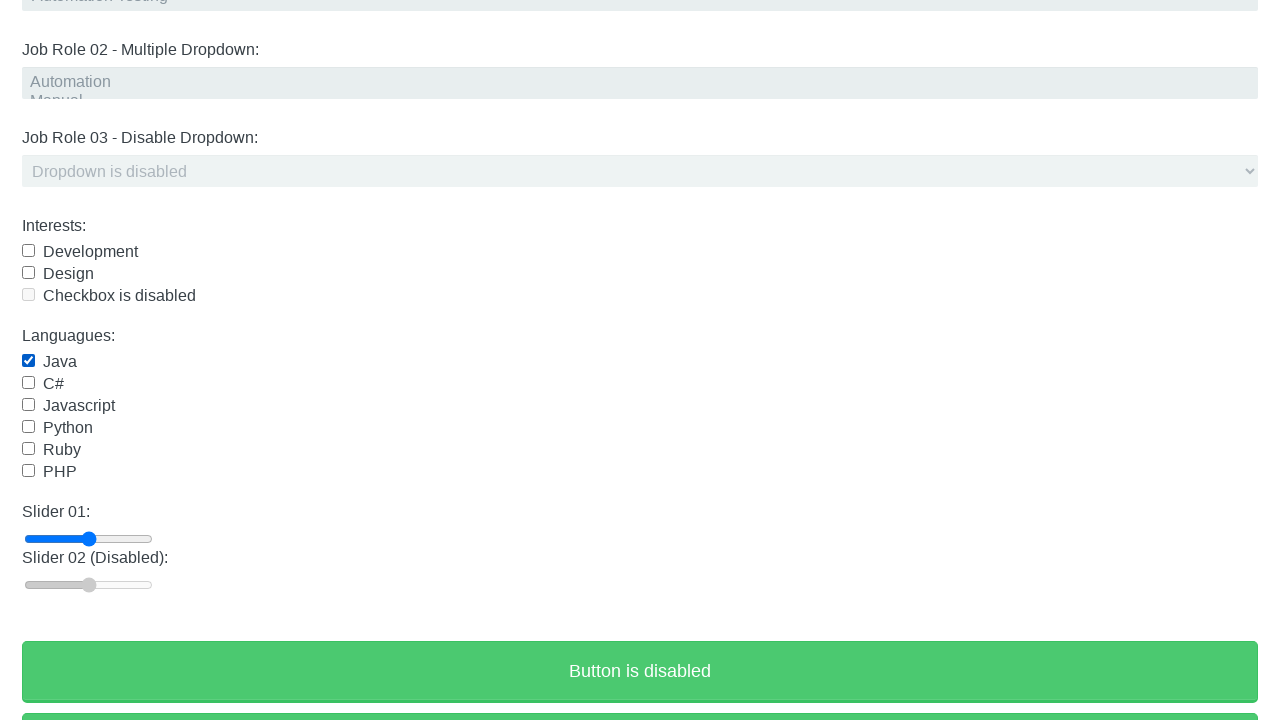

Clicked the Java checkbox again to deselect it at (28, 361) on #java
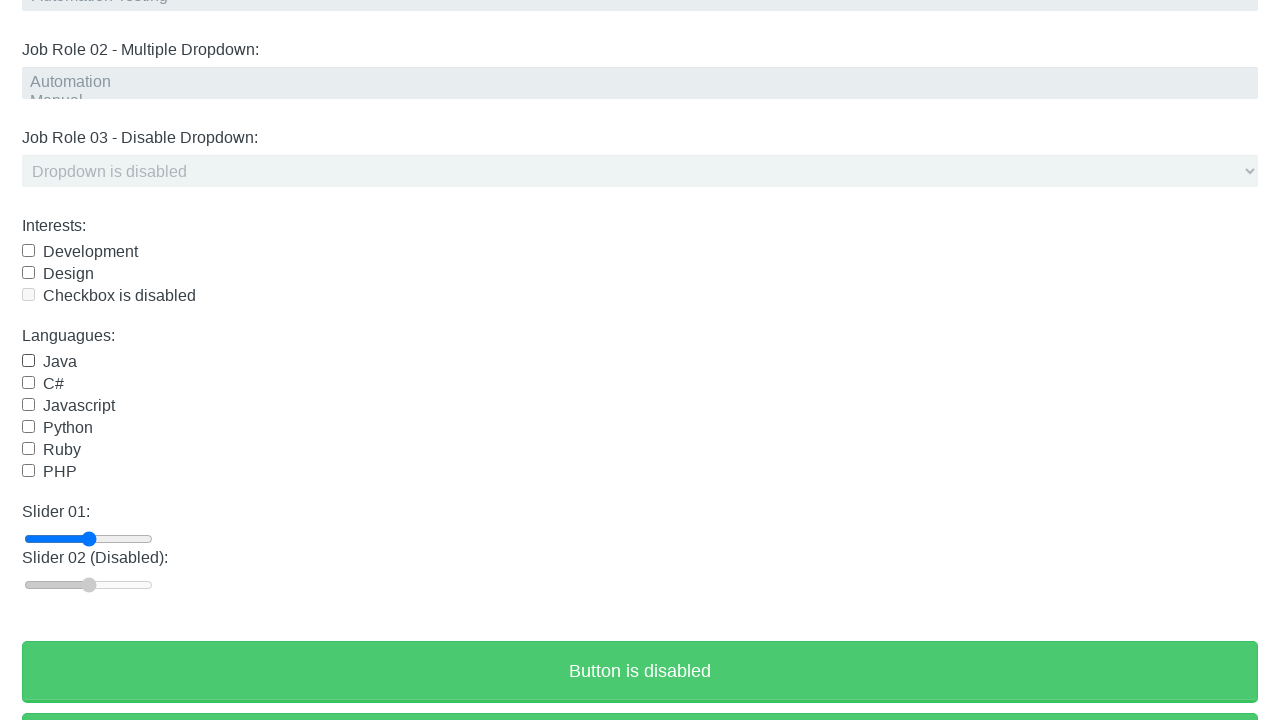

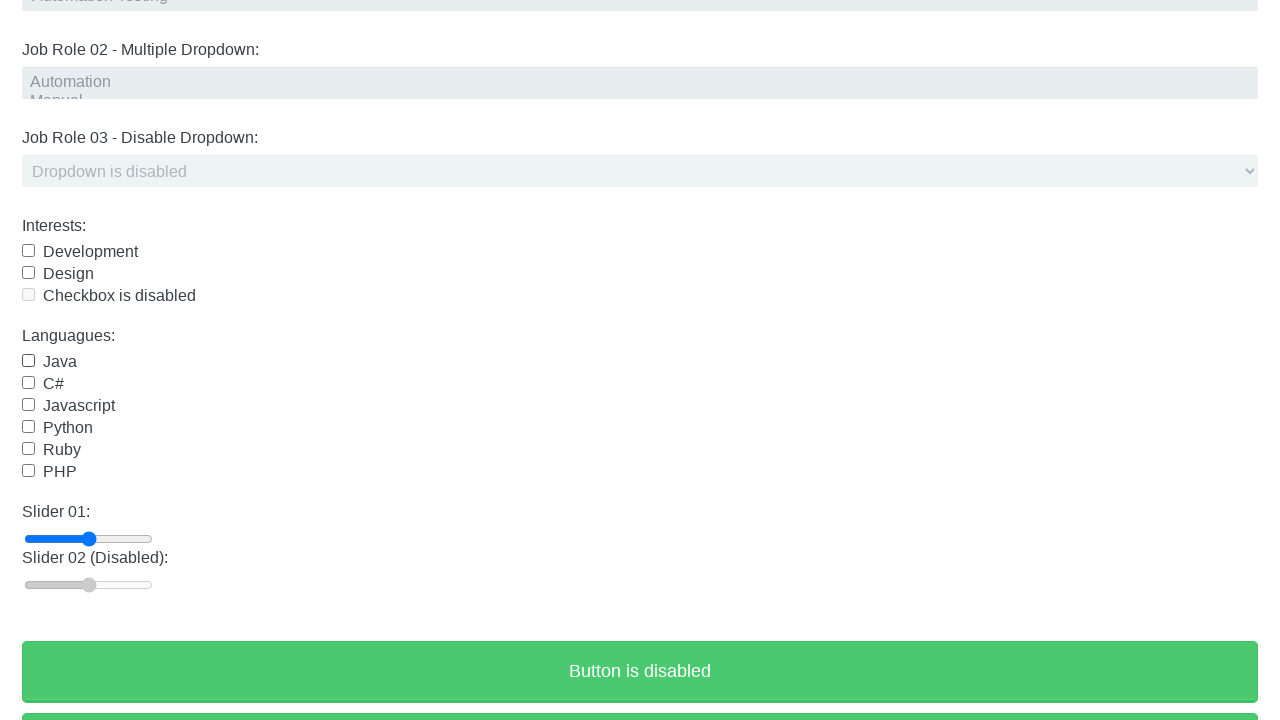